Tests keyboard navigation on Edureka website by clicking the Courses link and then using keyboard keys (Down arrow and Tab) to navigate through the page elements.

Starting URL: https://www.edureka.co/

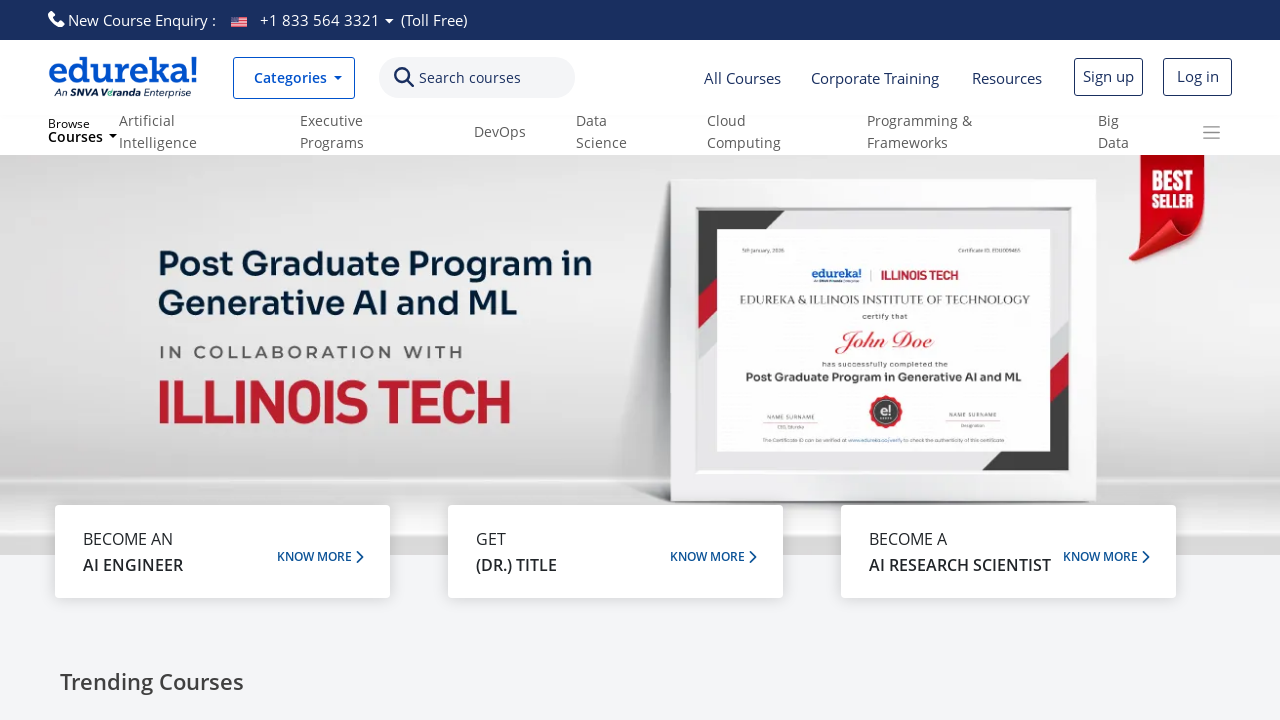

Clicked on Courses link on Edureka homepage at (470, 78) on text=Courses
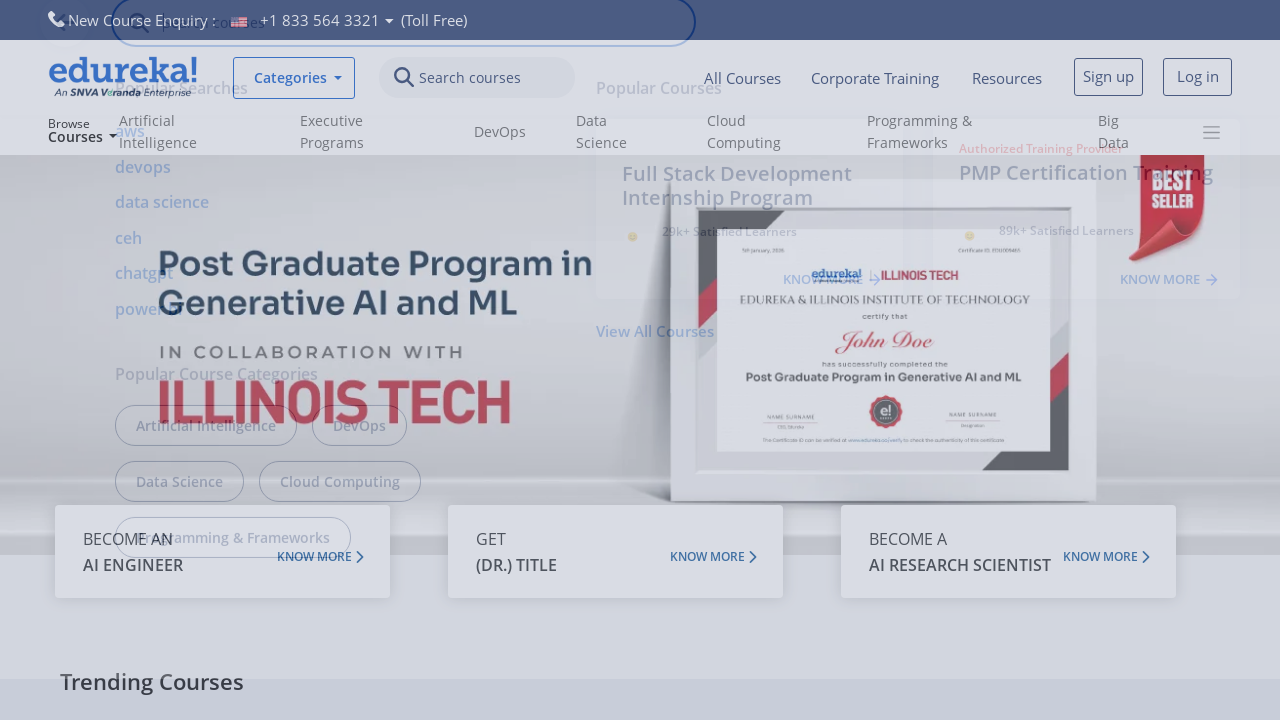

Waited 1000ms for page to respond after clicking Courses
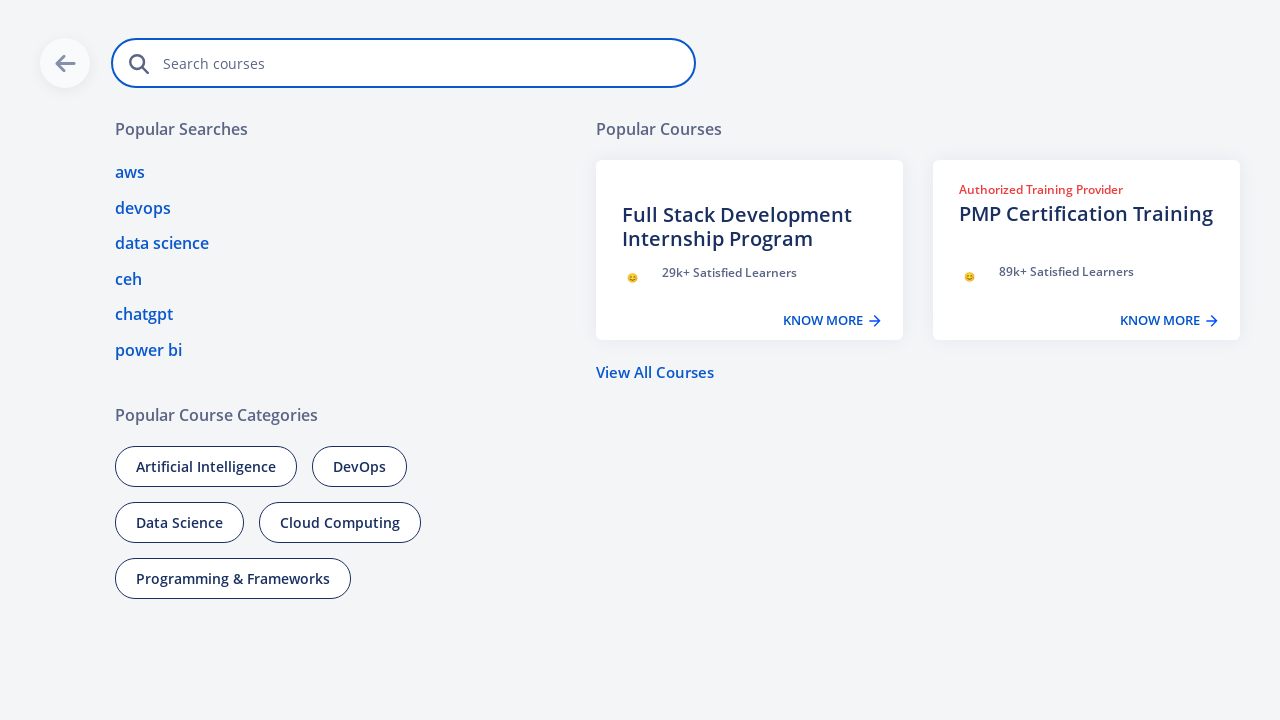

Pressed Down arrow key to navigate page elements
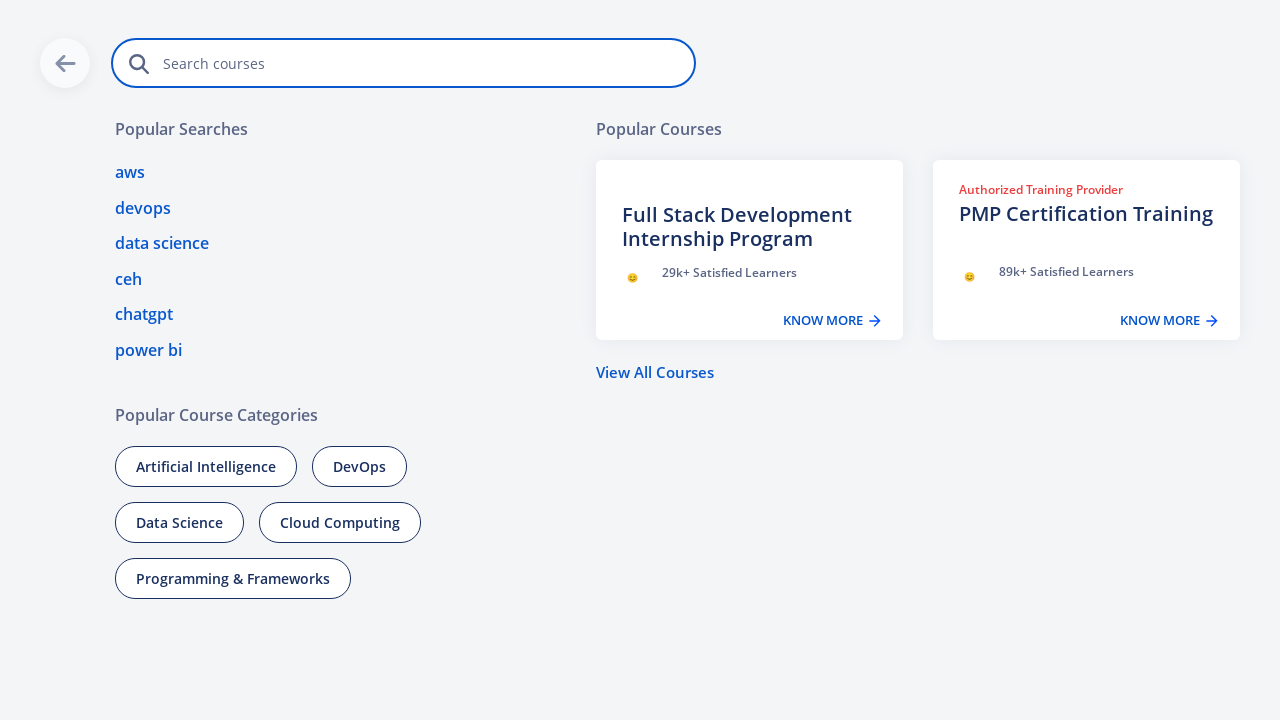

Pressed Tab key to navigate to next element (1st Tab)
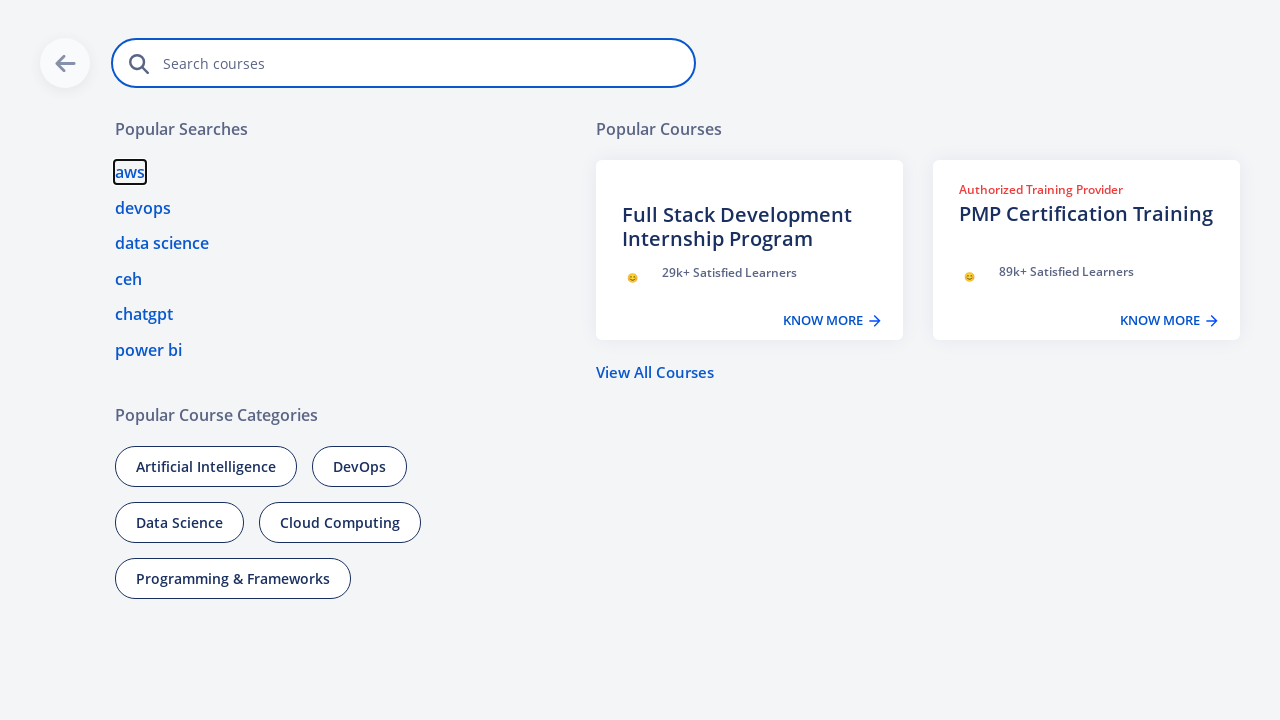

Pressed Tab key to navigate to next element (2nd Tab)
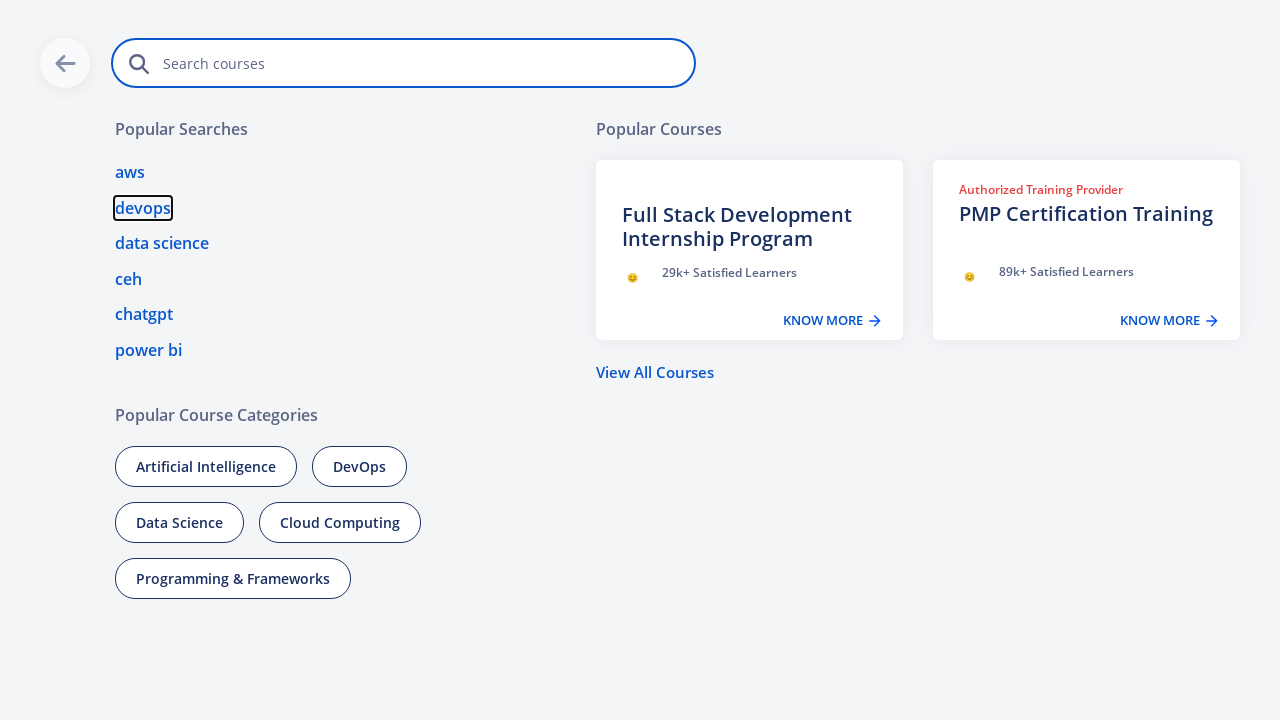

Pressed Tab key to navigate to next element (3rd Tab)
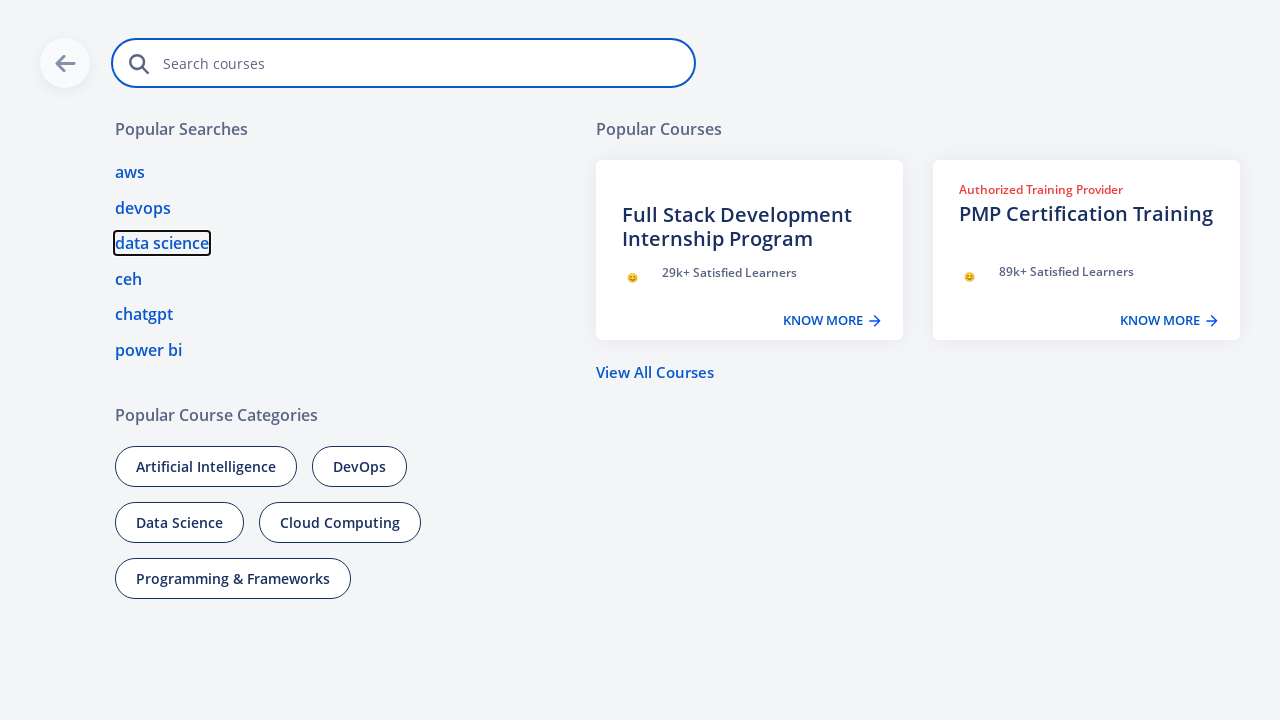

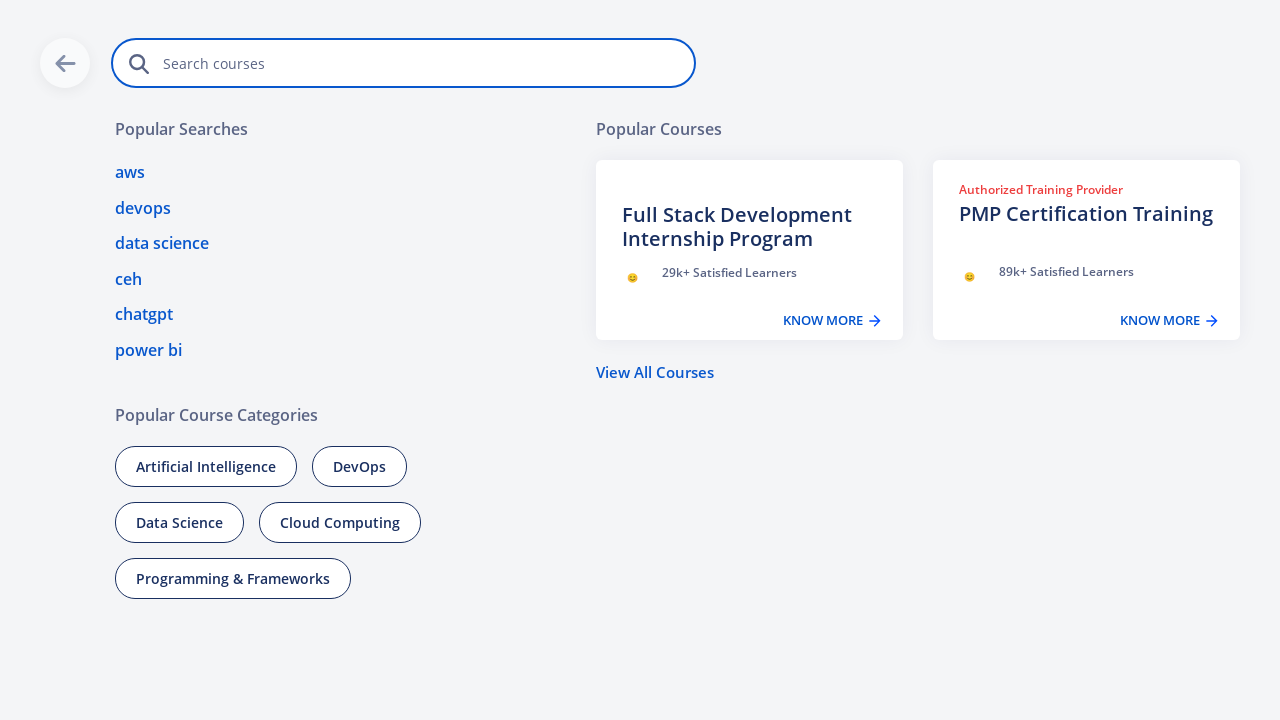